Tests checkbox functionality by selecting multiple checkboxes and verifying the result message

Starting URL: https://kristinek.github.io/site/examples/actions

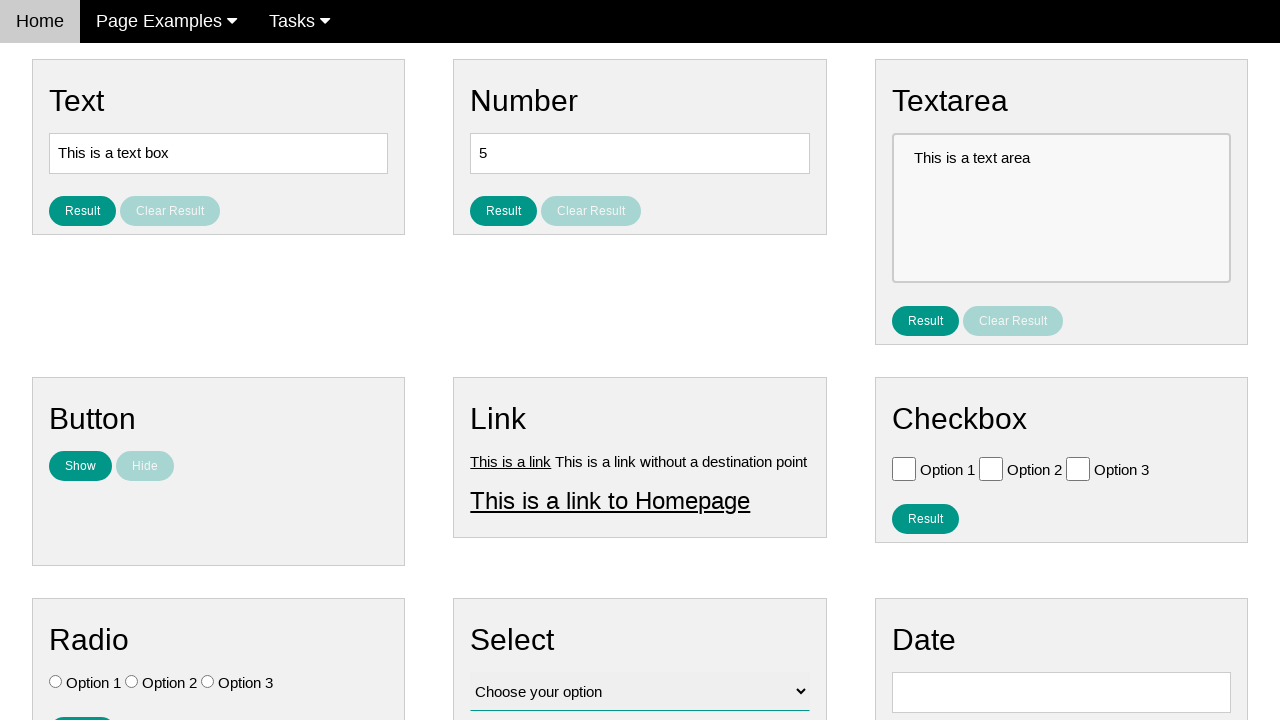

Located all checkboxes on the page
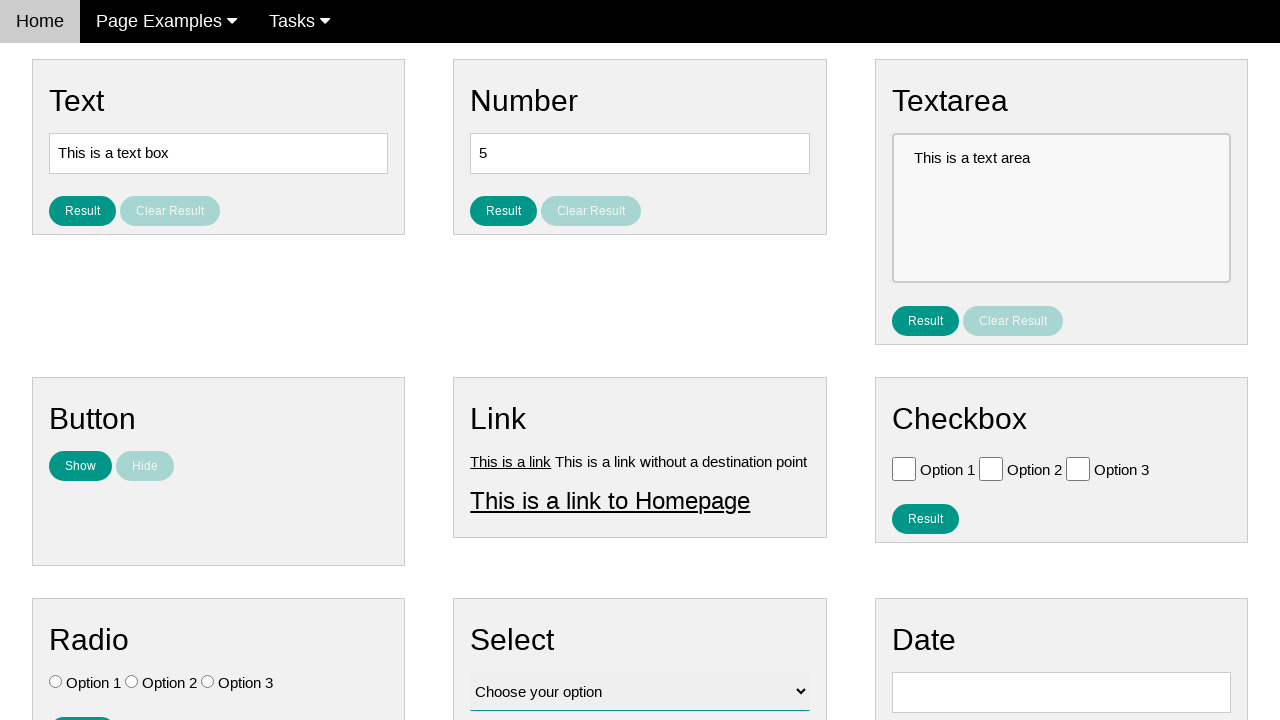

Verified all checkboxes are initially unchecked
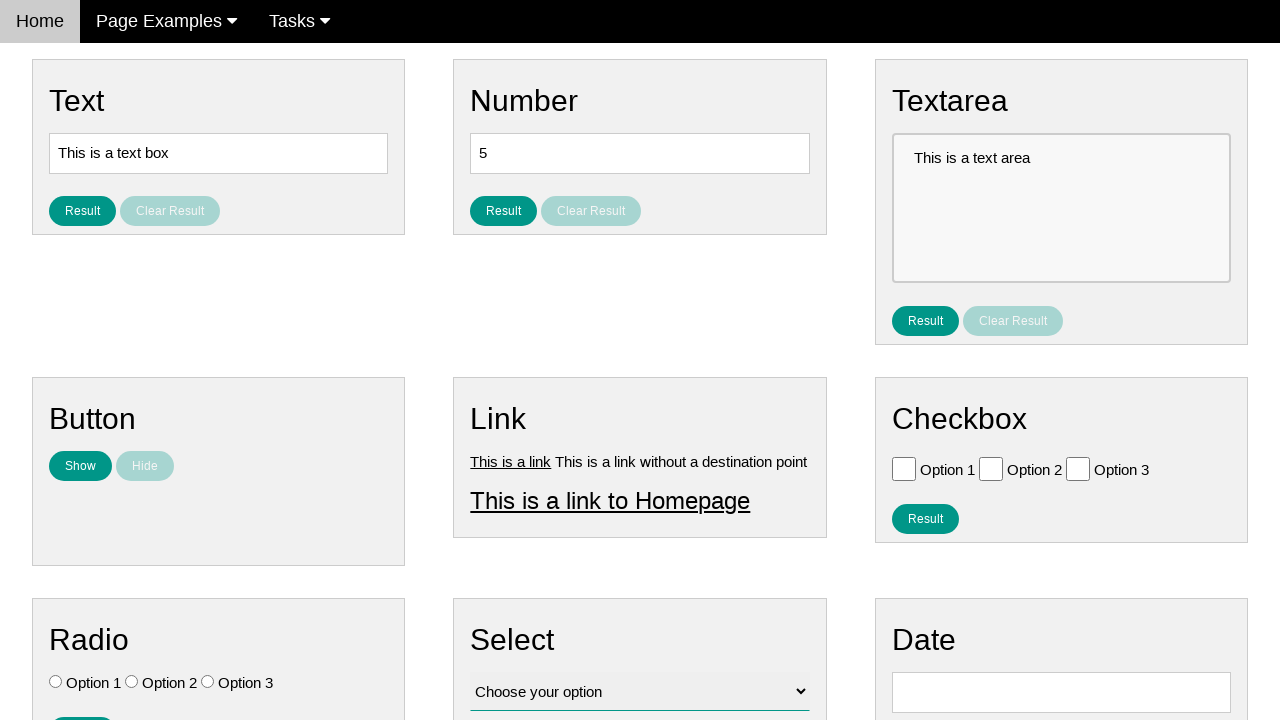

Clicked Option 2 checkbox at (991, 468) on .w3-check[value='Option 2'][type='checkbox']
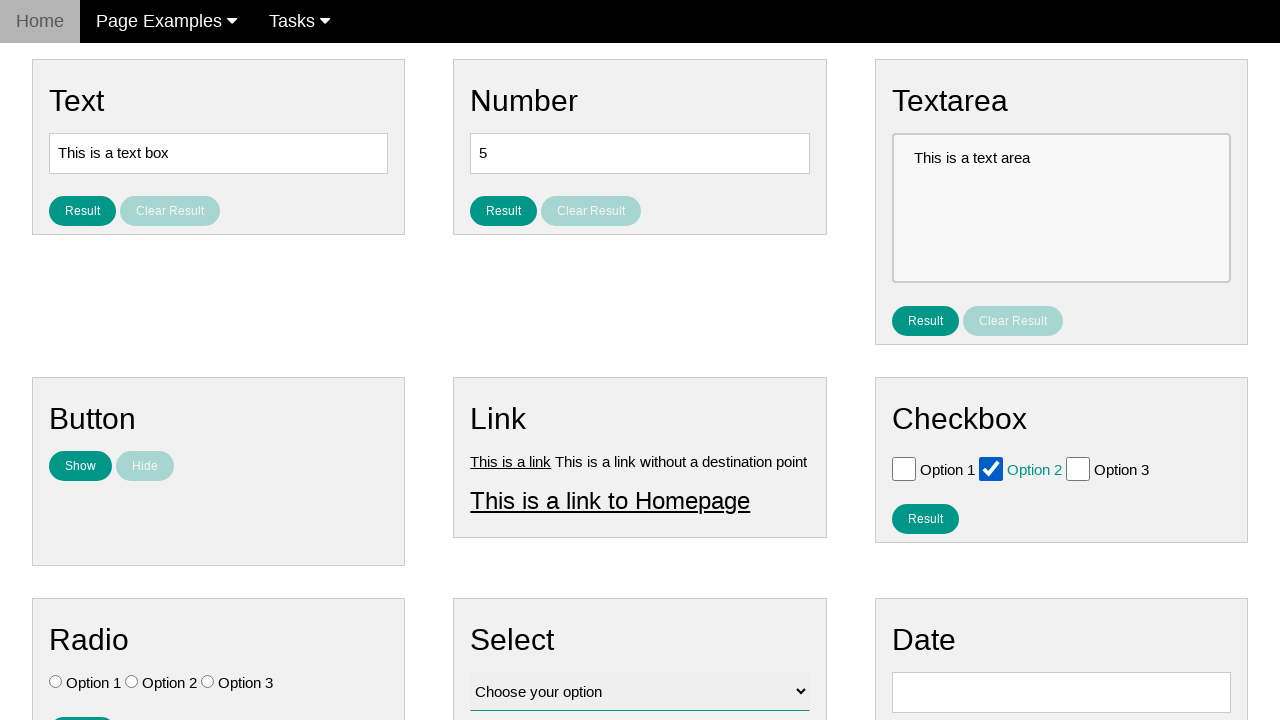

Verified Option 1 checkbox is not checked
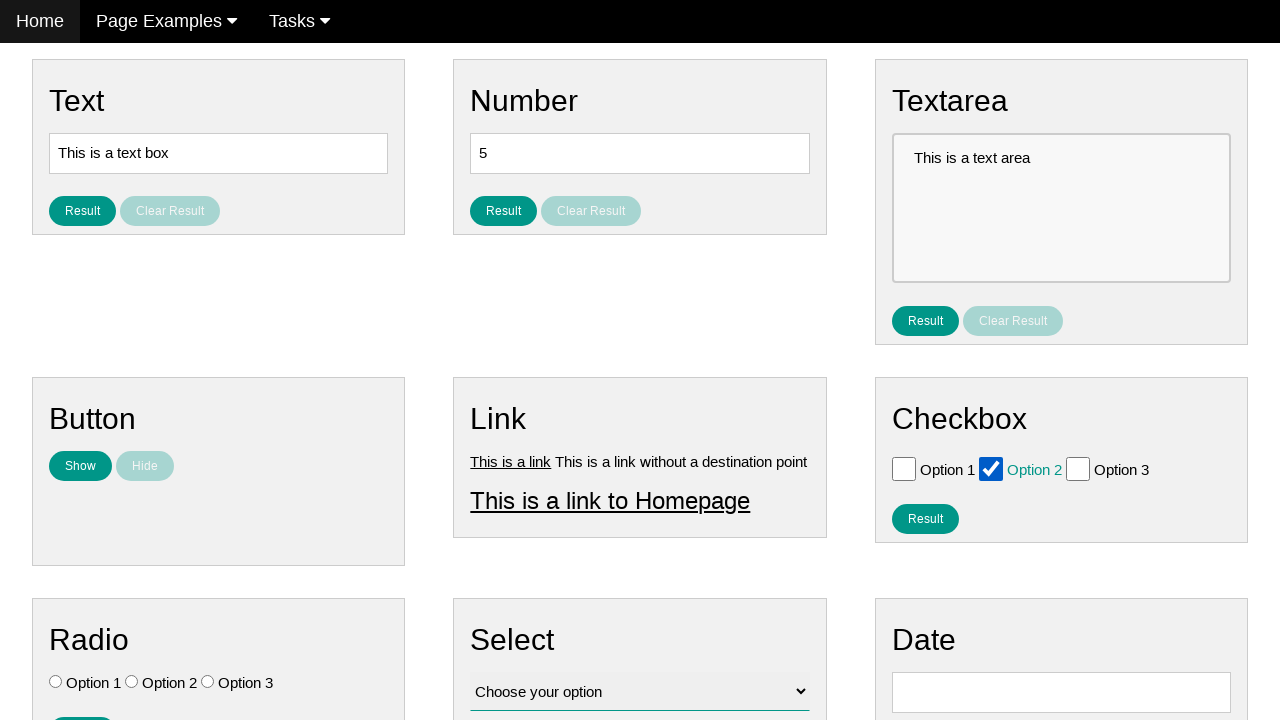

Verified Option 2 checkbox is checked
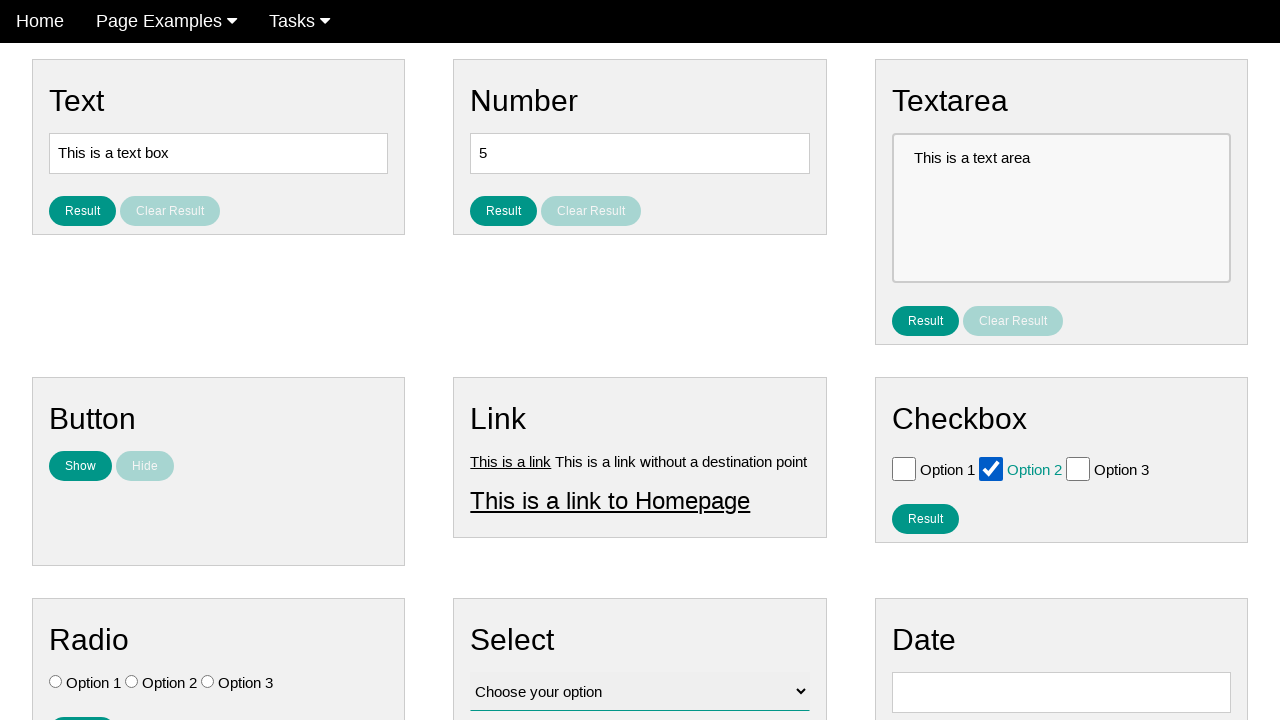

Verified Option 3 checkbox is not checked
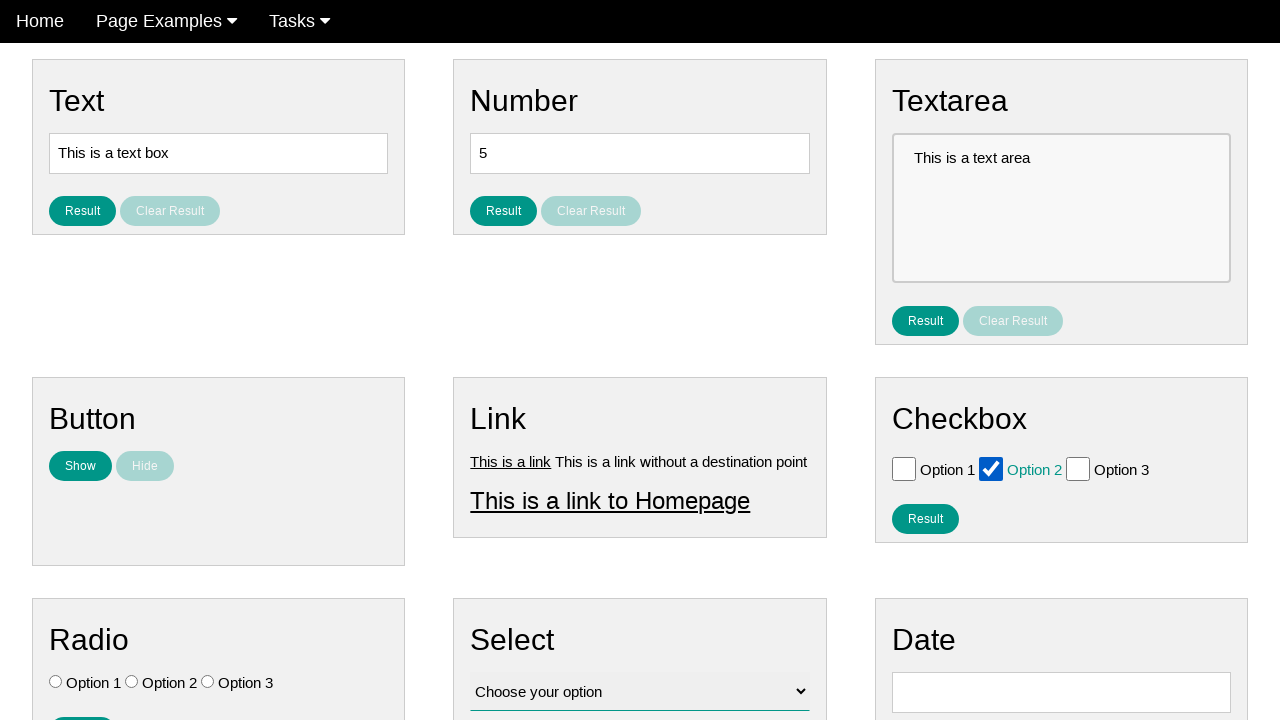

Clicked Option 3 checkbox at (1078, 468) on .w3-check[value='Option 3'][type='checkbox']
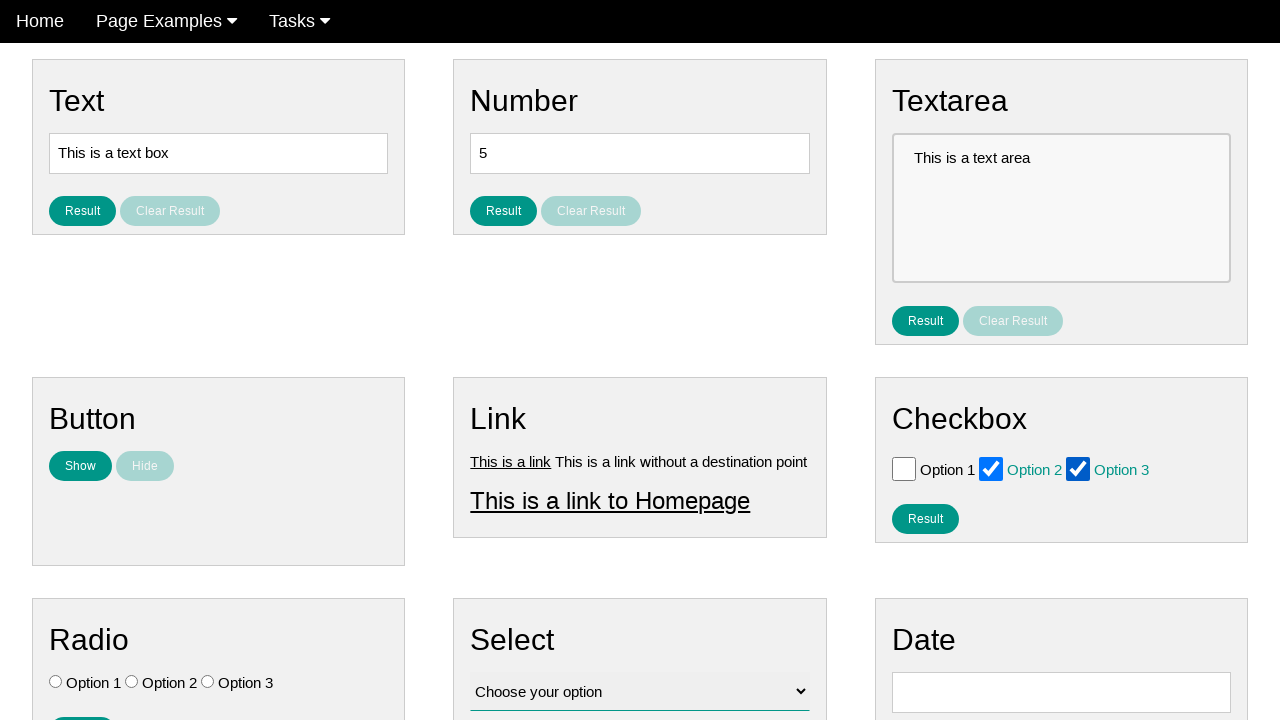

Clicked result button to display selected checkboxes at (925, 518) on #result_button_checkbox
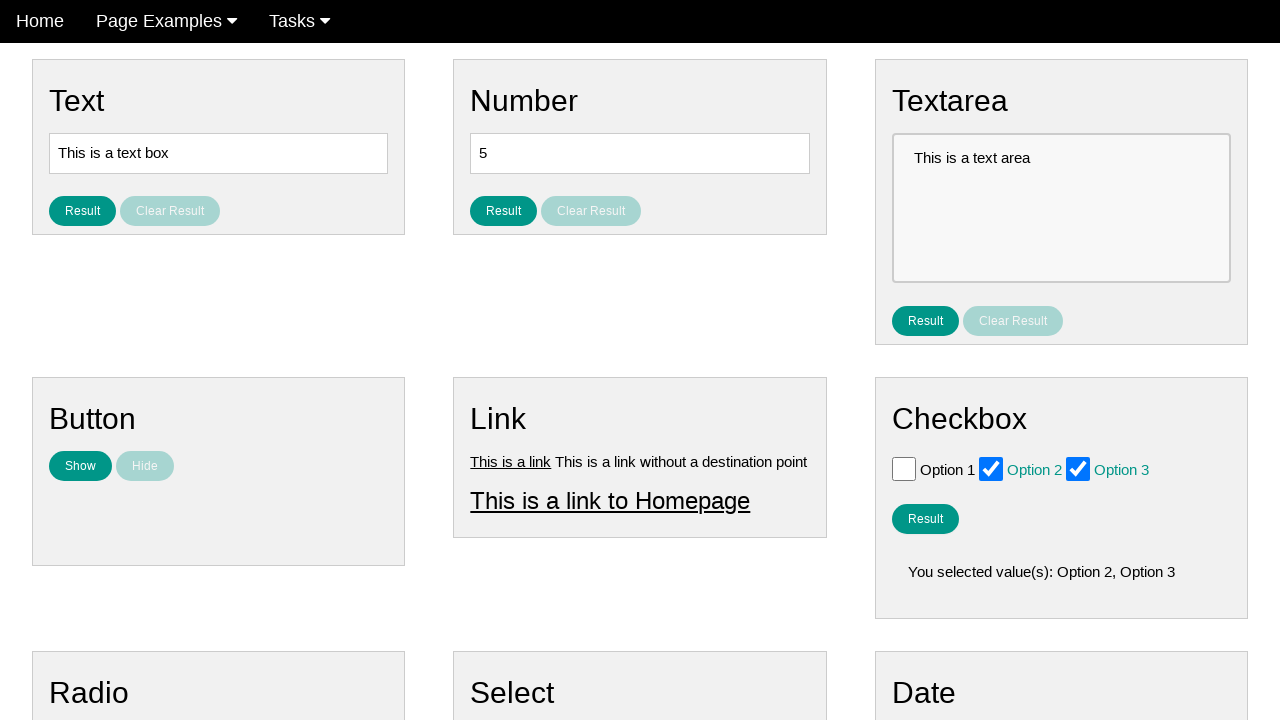

Retrieved result text from result element
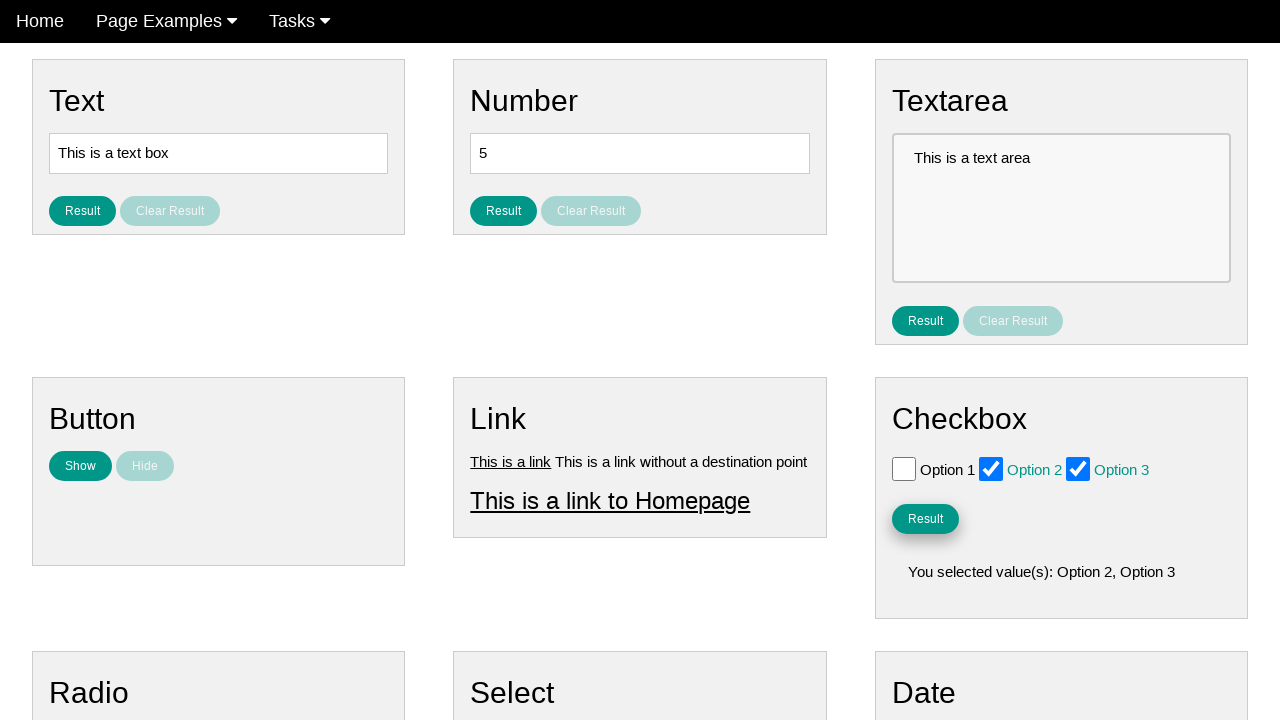

Verified result text shows 'You selected value(s): Option 2, Option 3'
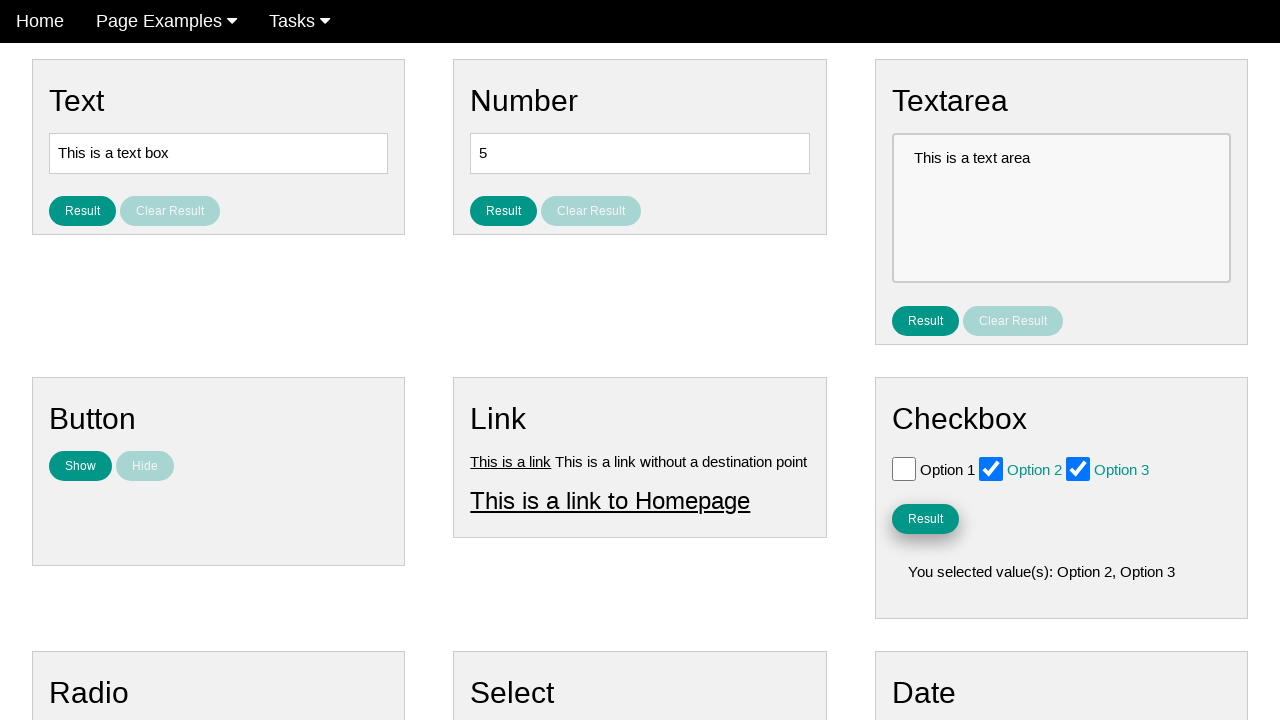

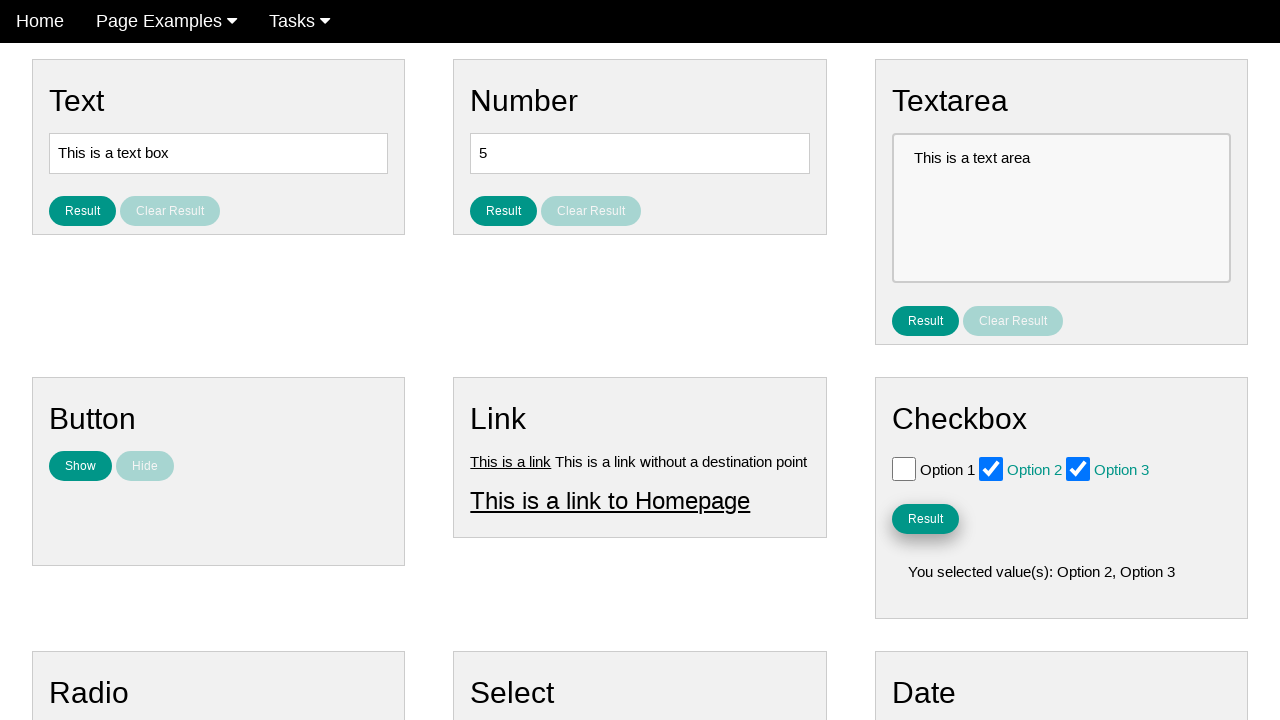